Tests page scrolling functionality by navigating to Sogou video homepage and scrolling down 800 pixels using JavaScript execution

Starting URL: http://v.sogou.com

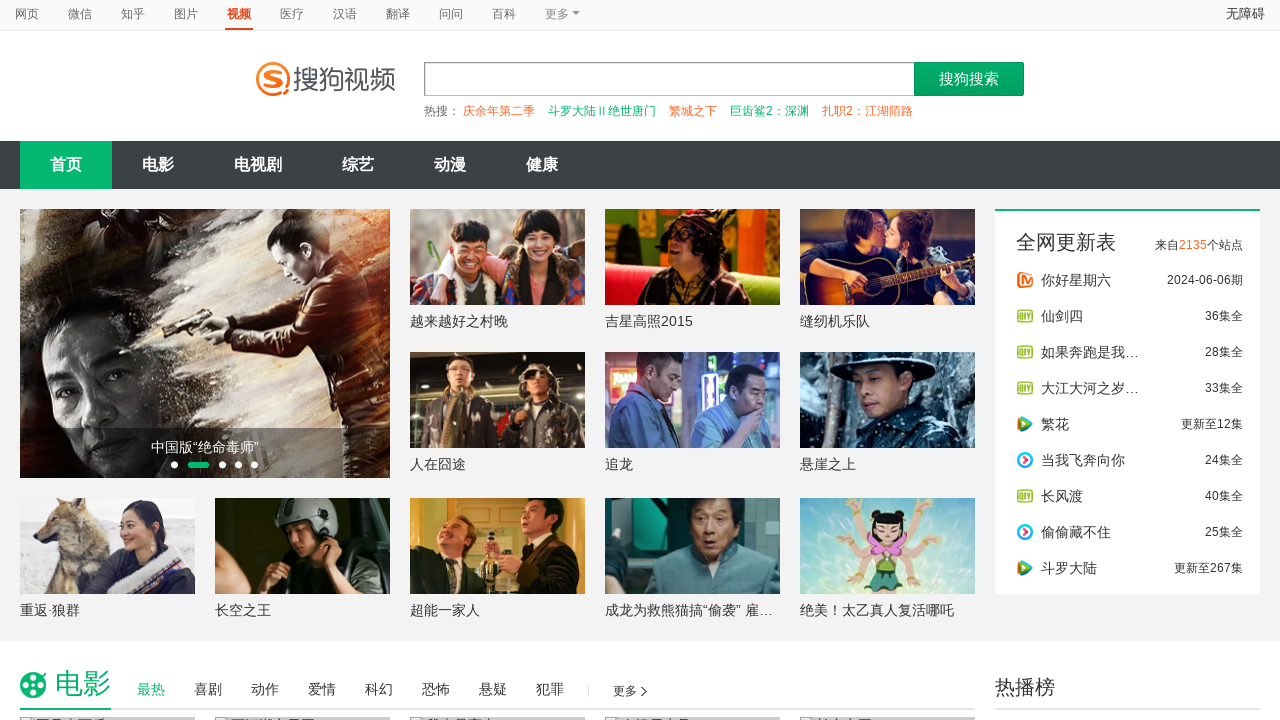

Navigated to Sogou video homepage at http://v.sogou.com
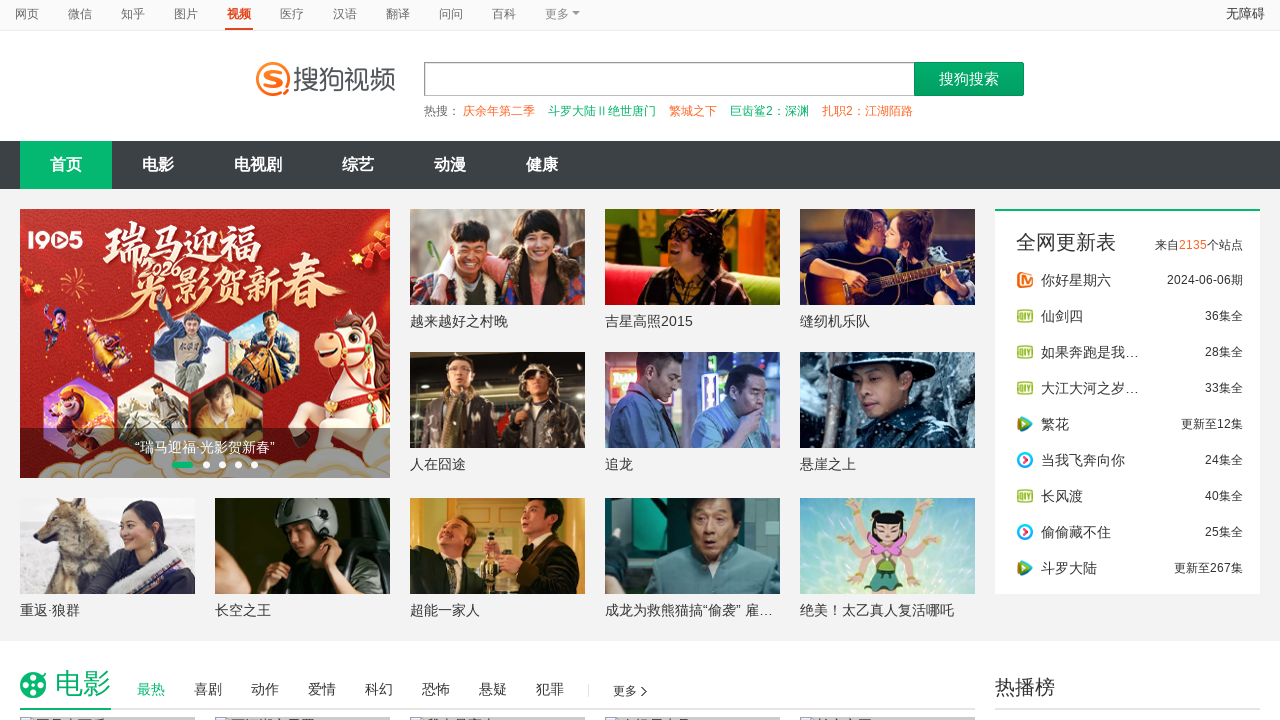

Scrolled down 800 pixels using JavaScript
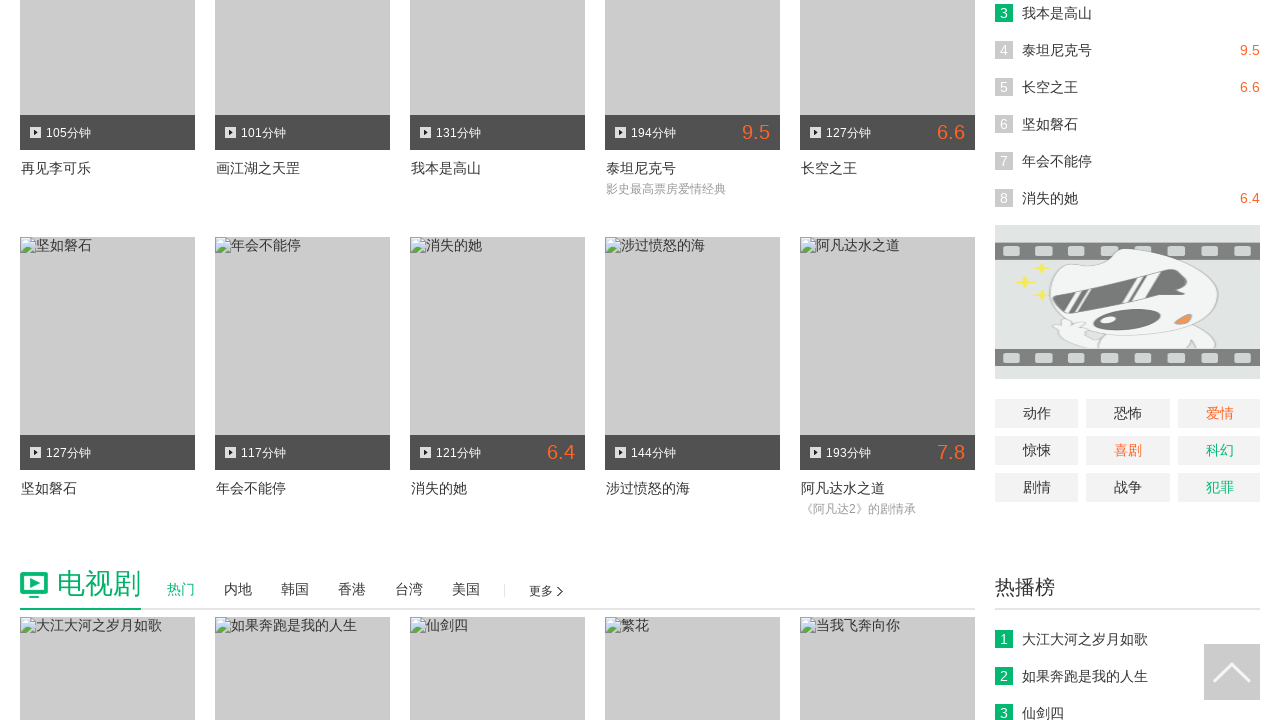

Waited 1 second to observe the scroll effect
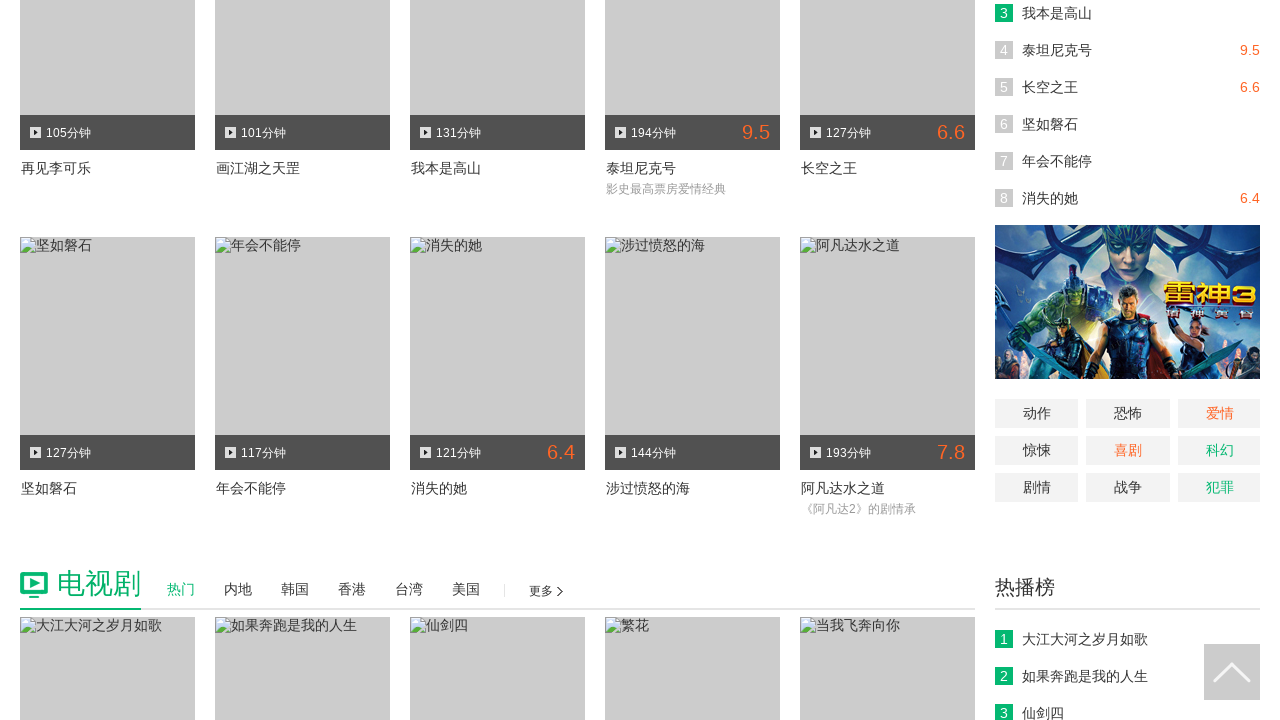

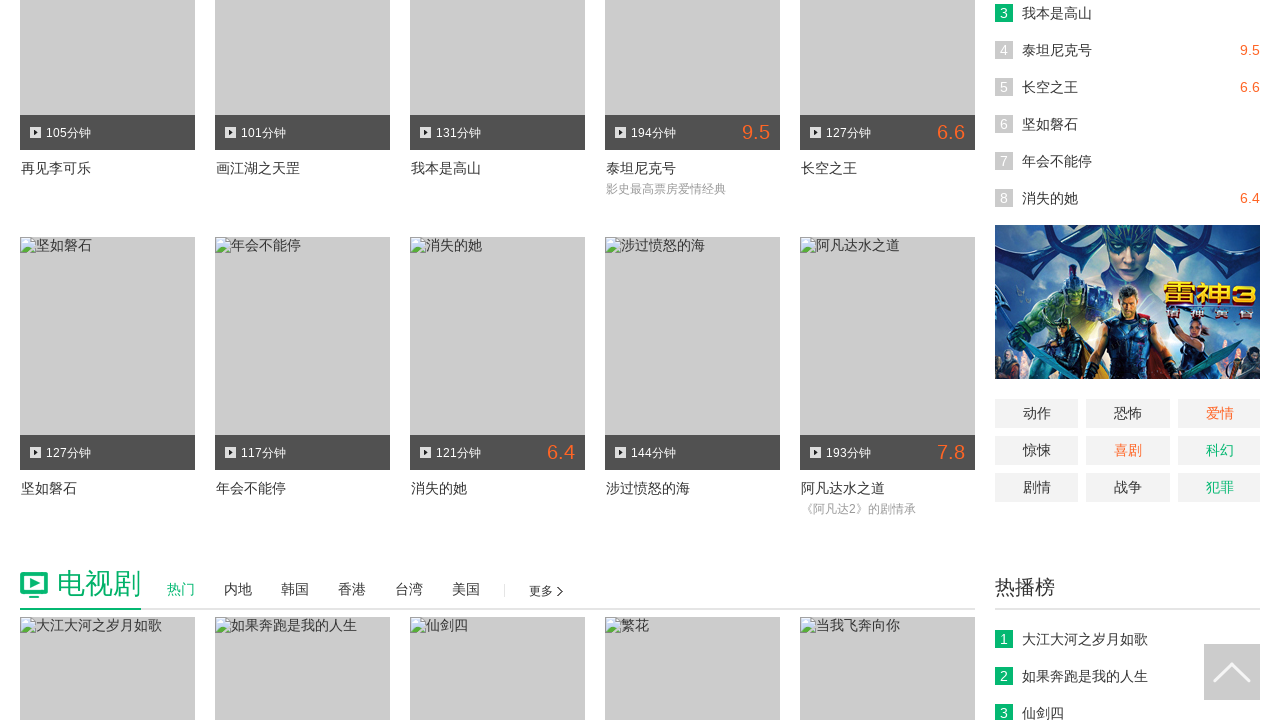